Navigates to the Greenstech Selenium course content page and verifies the page loads successfully.

Starting URL: http://greenstech.in/selenium-course-content.html

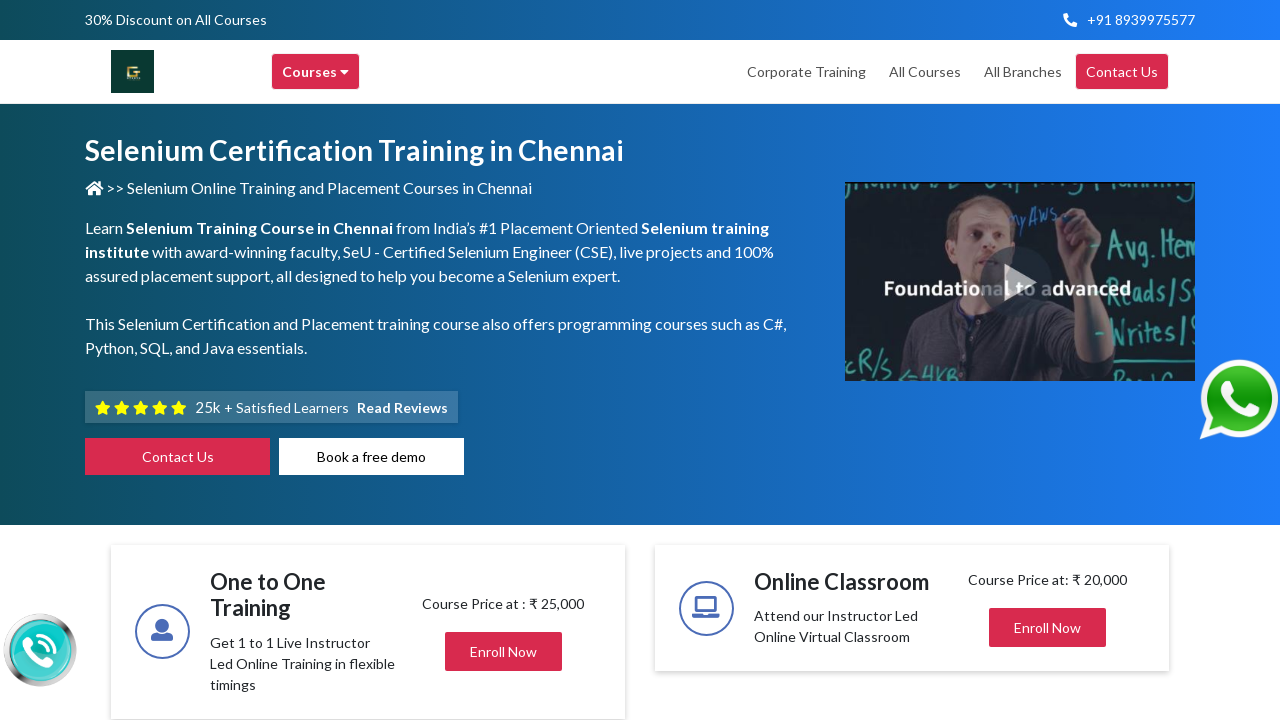

Page DOM content loaded
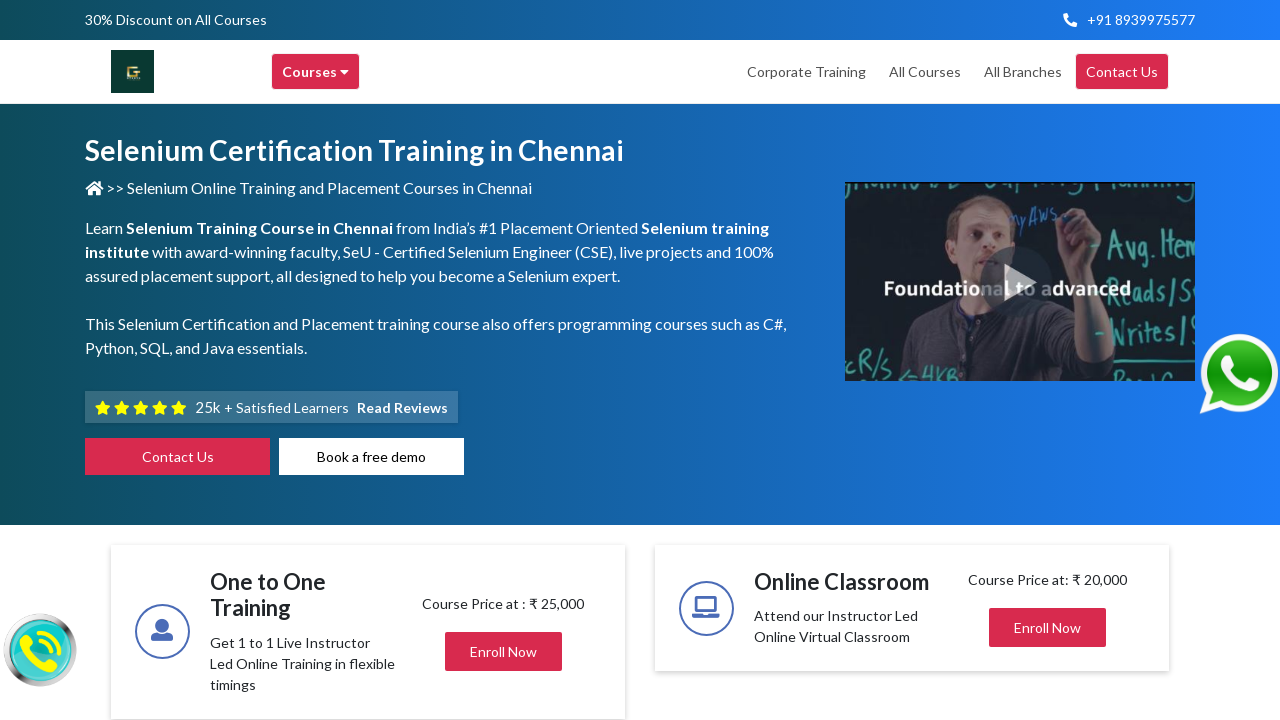

Body element found - Greenstech Selenium course content page loaded successfully
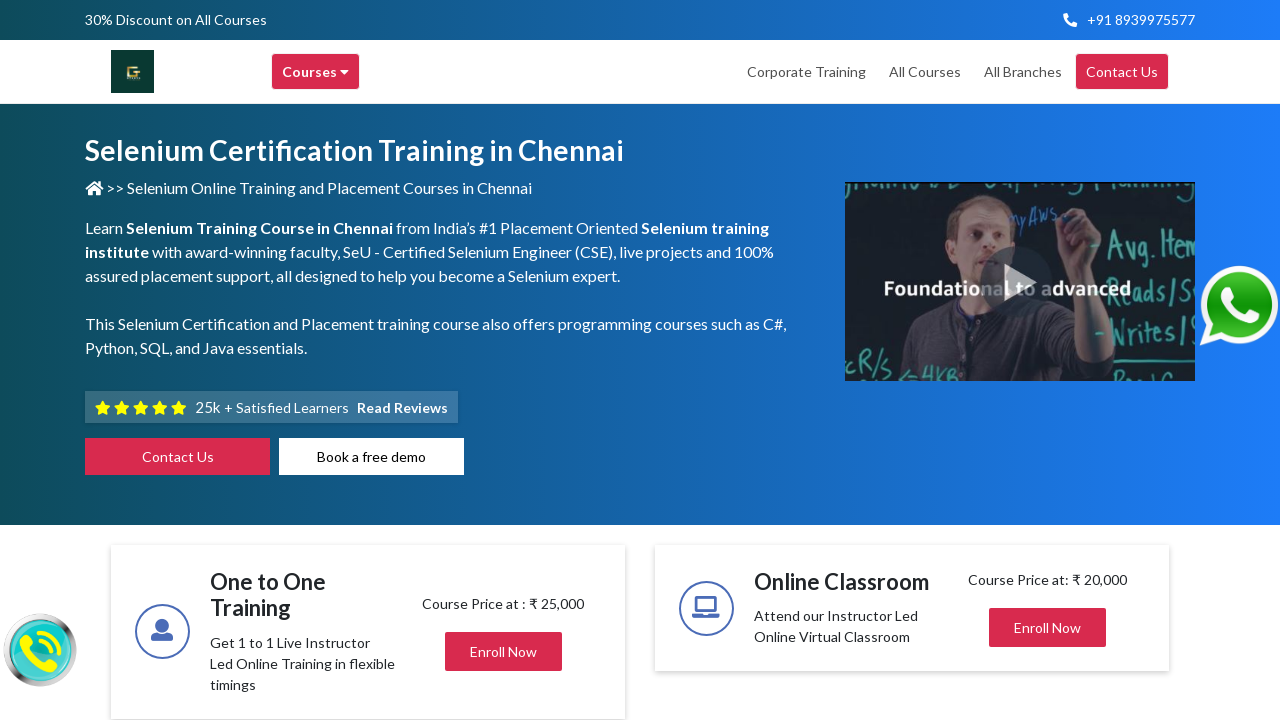

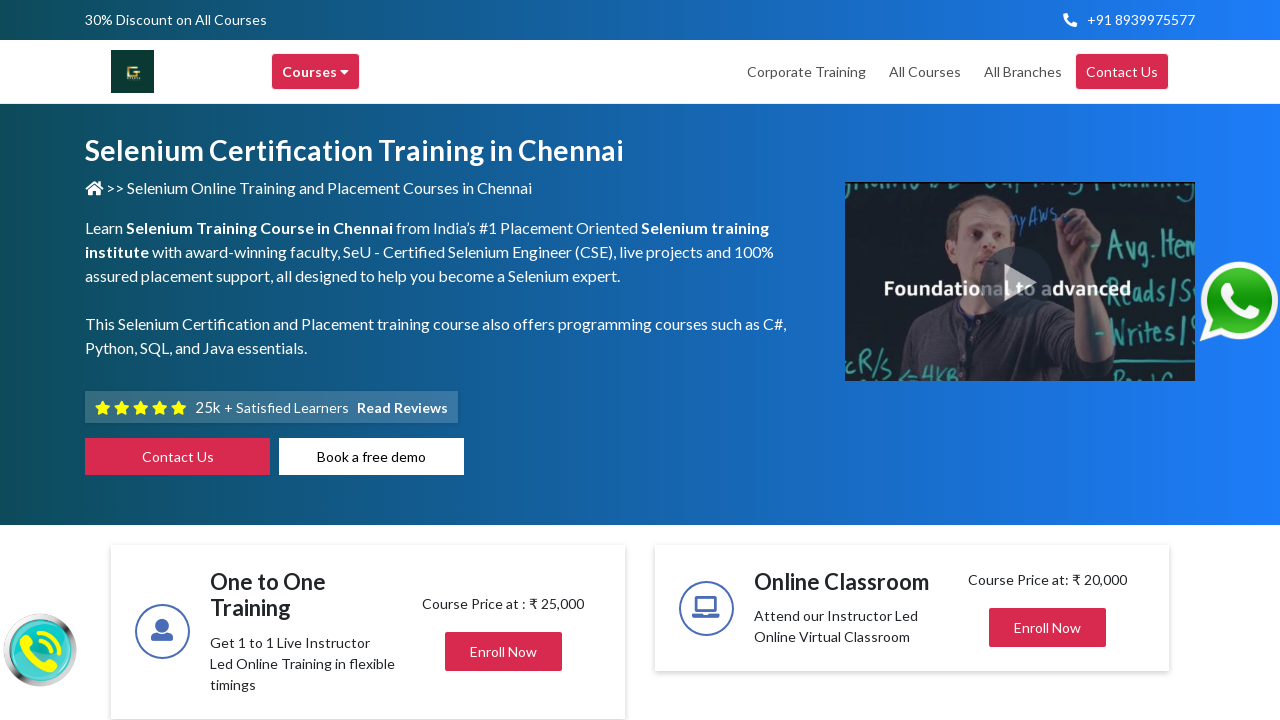